Tests the forgot password functionality by clicking the forgot password link, filling in name, email, and phone number fields, then clicking reset to receive a temporary password

Starting URL: https://rahulshettyacademy.com/locatorspractice/

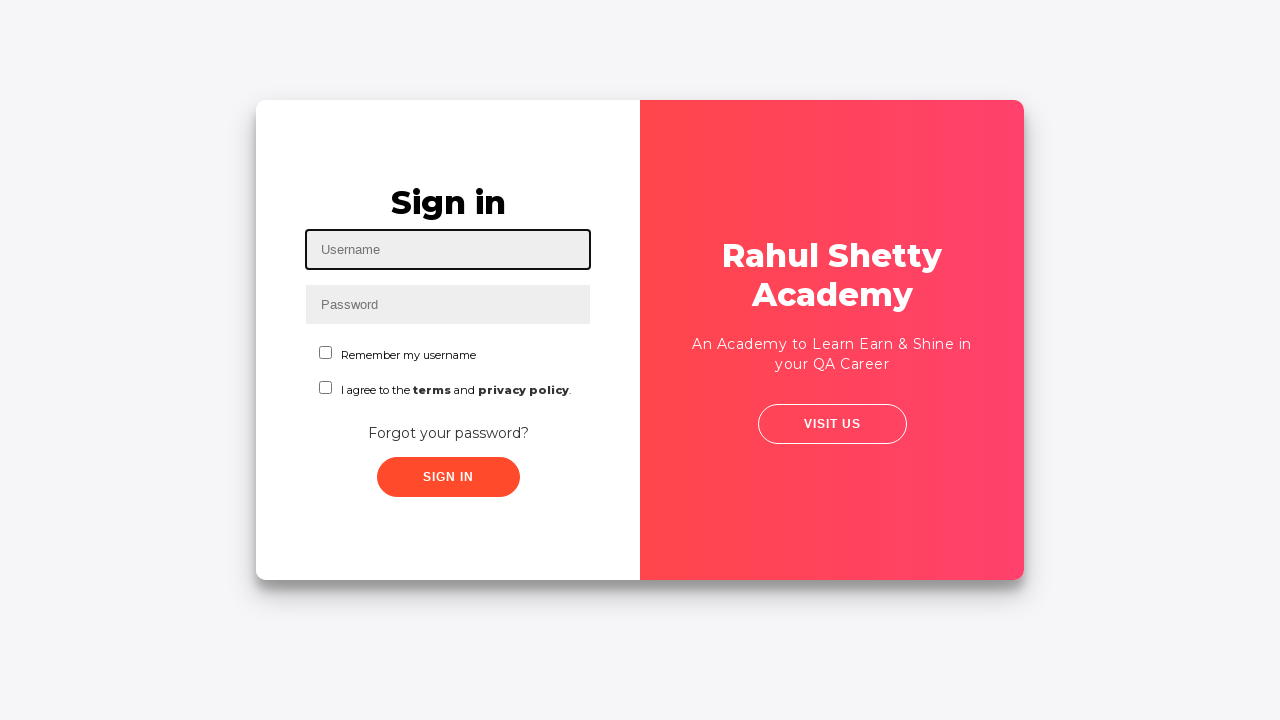

Clicked 'Forgot your password' link at (448, 433) on xpath=//div[@class='forgot-pwd-container']/a
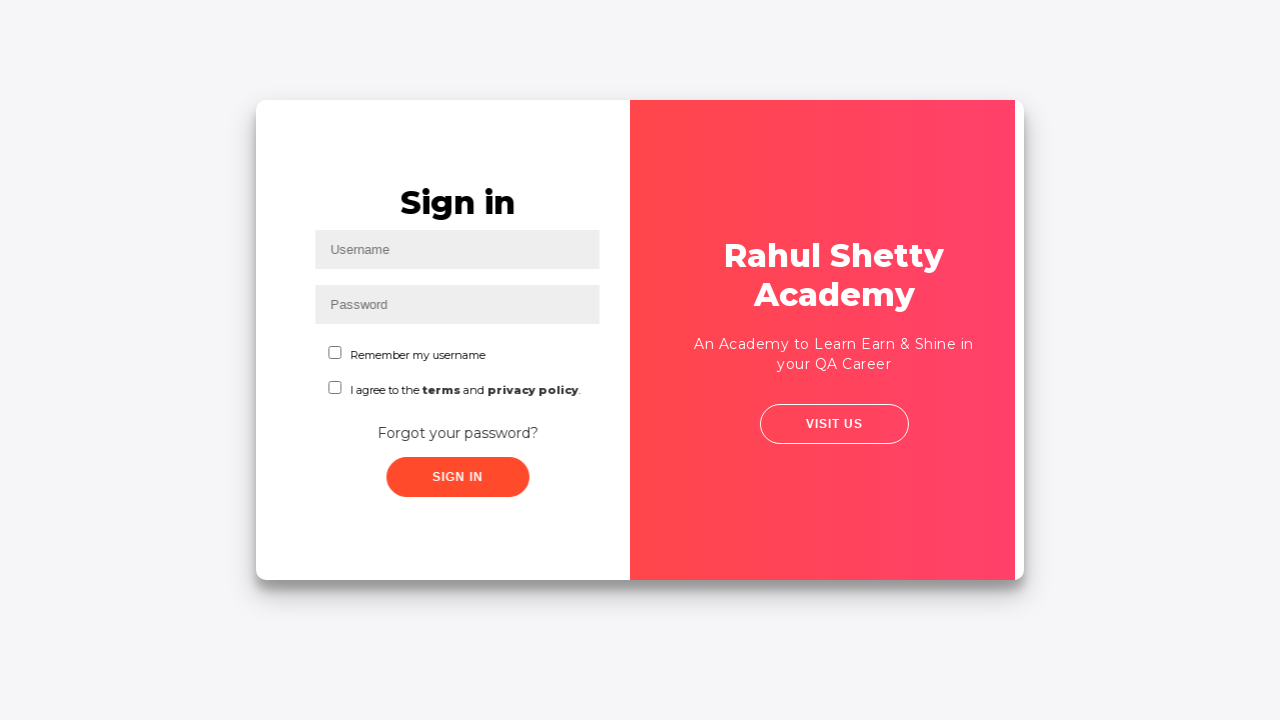

Filled name field with 'Marcus' on input[placeholder='Name']
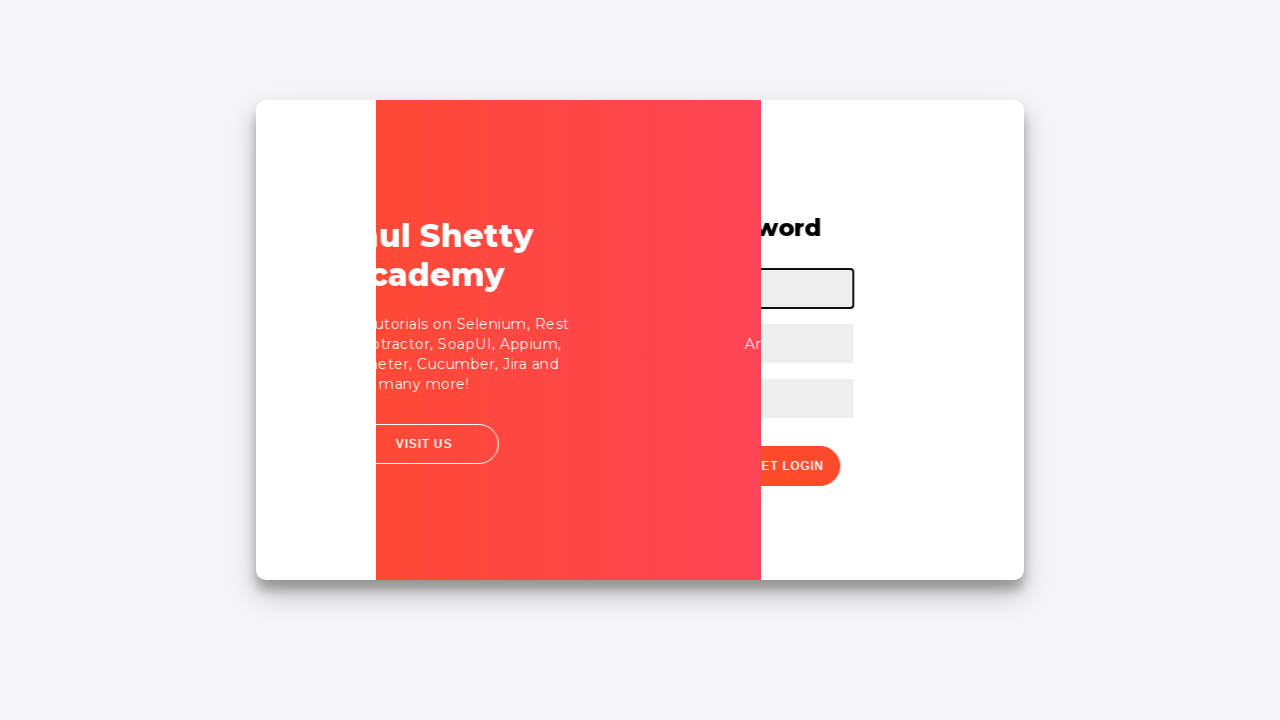

Filled email field with 'marcus.chen@testmail.com' on input[placeholder='Email']
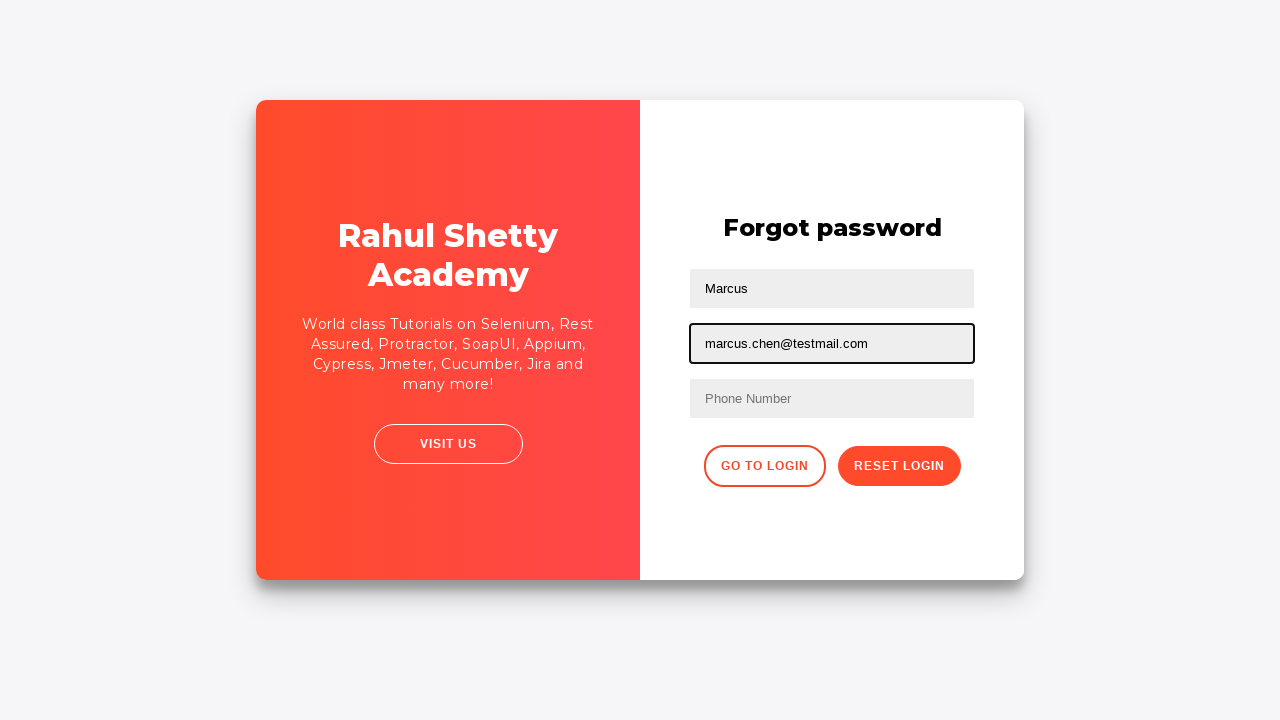

Filled phone number field with '5551234567' on input[placeholder='Phone Number']
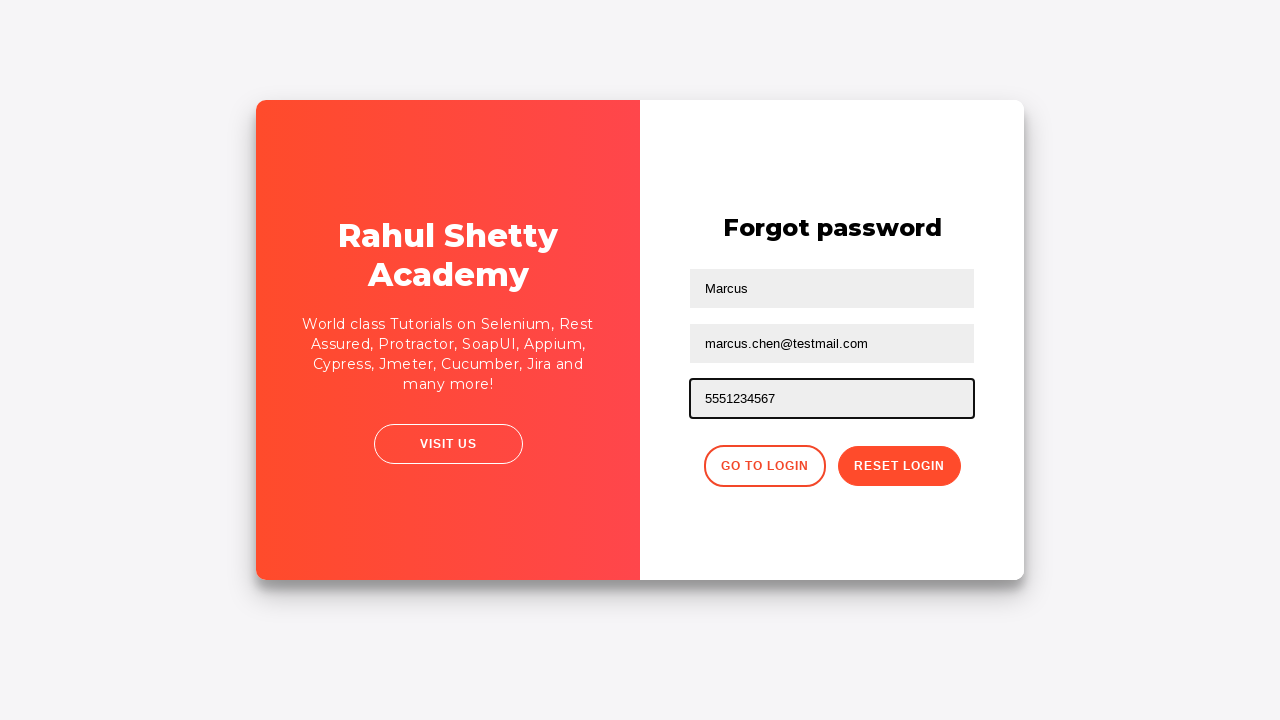

Reset password button became visible and clickable
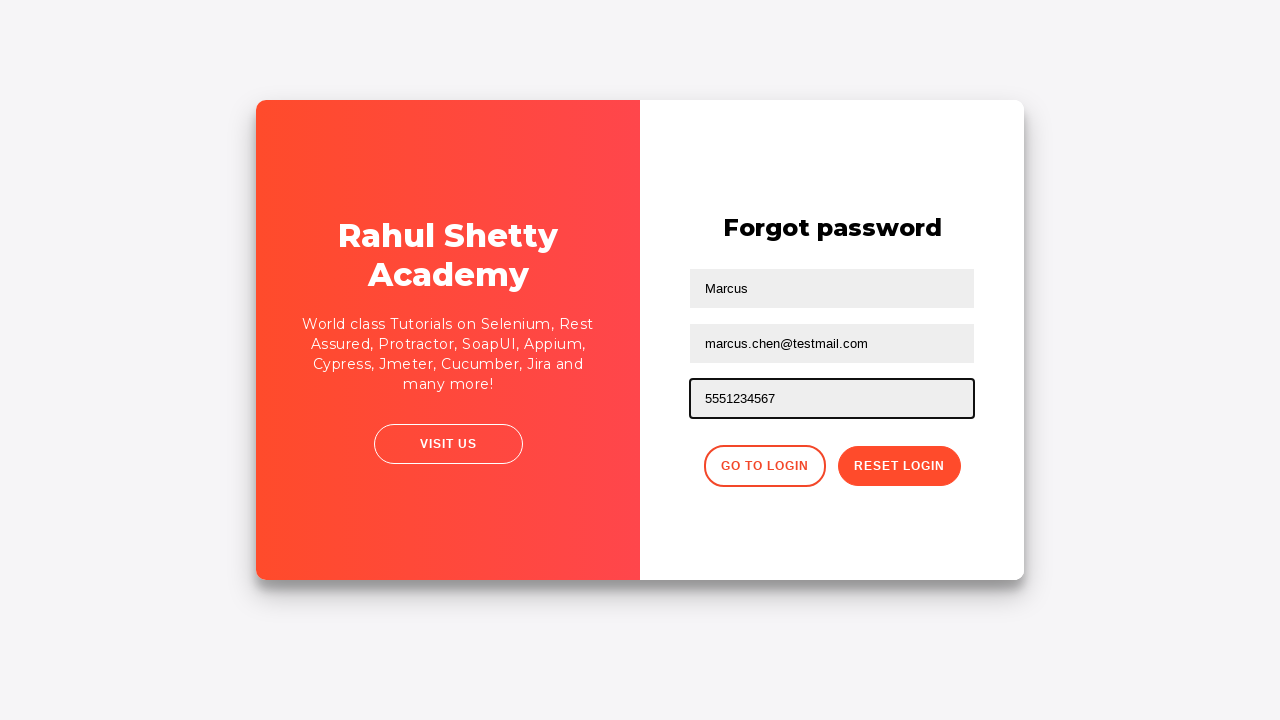

Clicked reset password button to request temporary password at (899, 466) on button.reset-pwd-btn
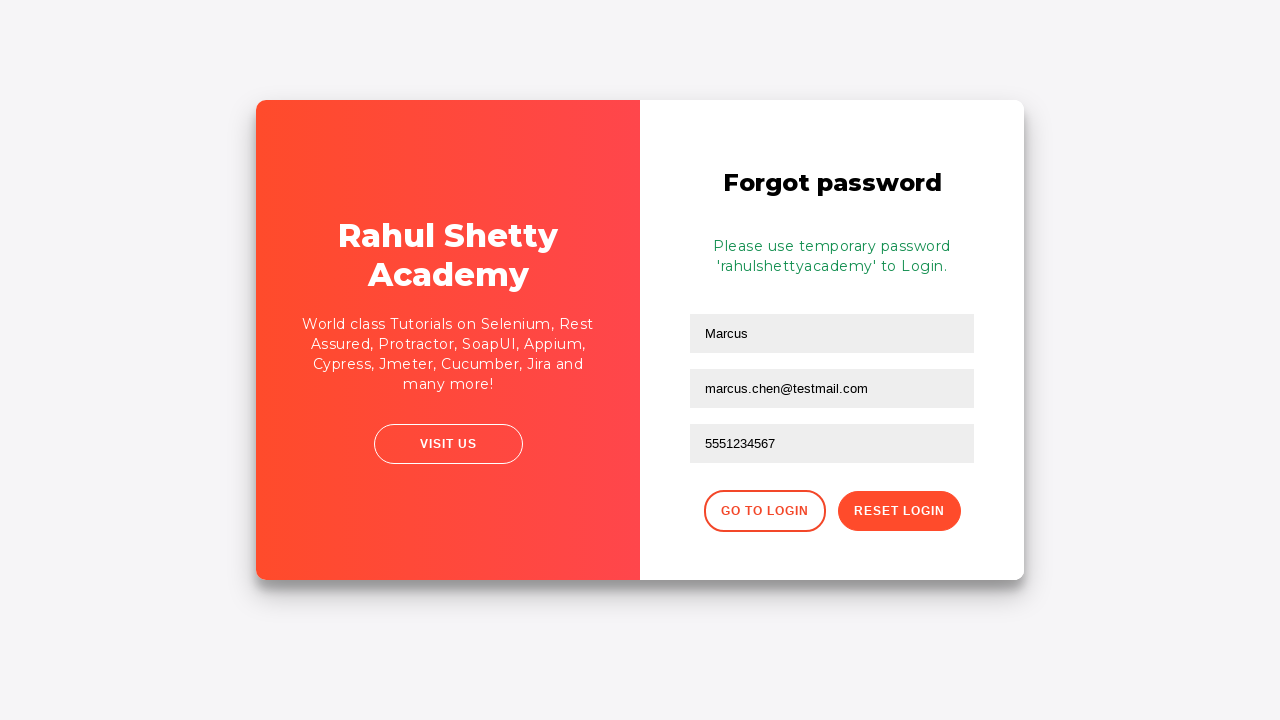

Info message appeared confirming password reset request
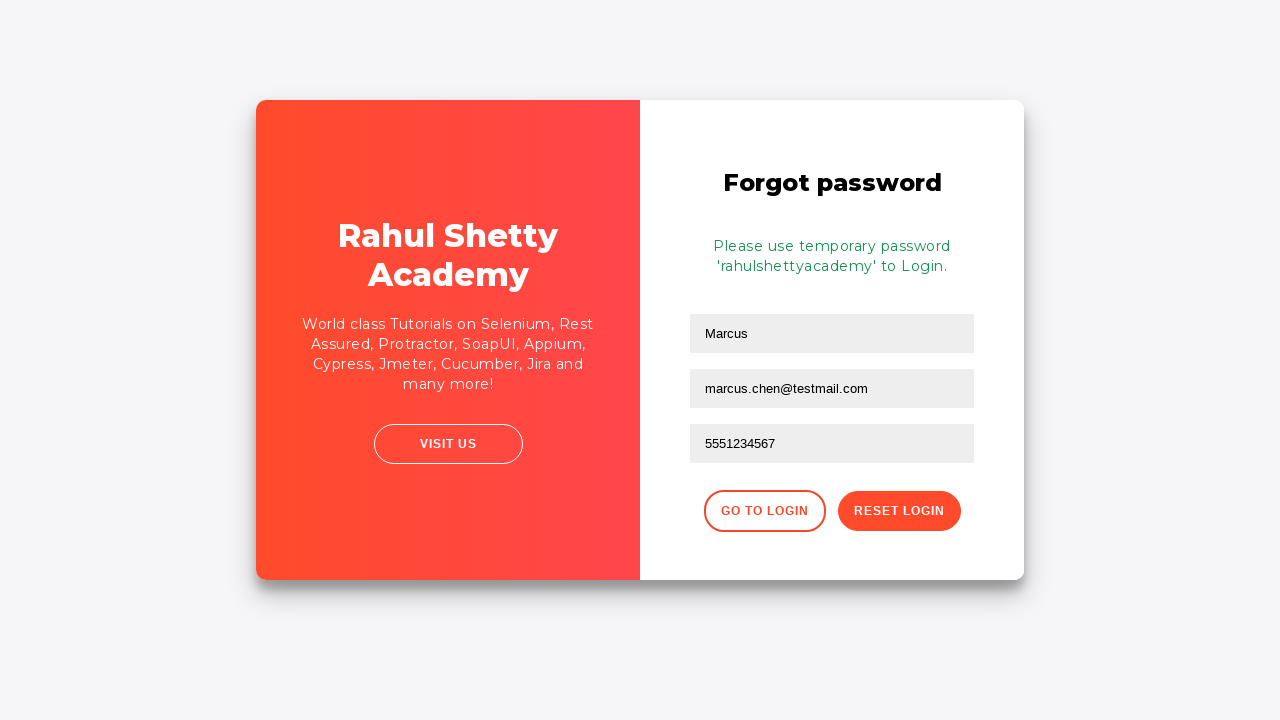

Clicked 'Go to Login' button to return to login page at (764, 511) on button.go-to-login-btn
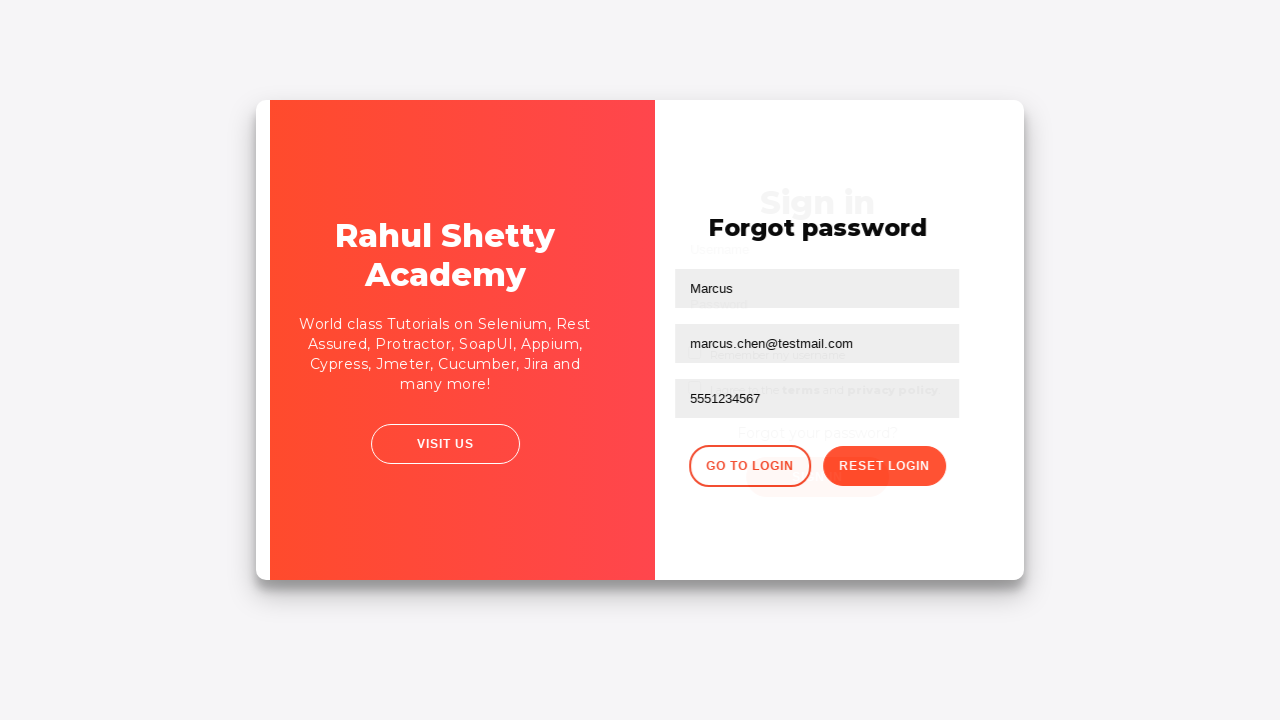

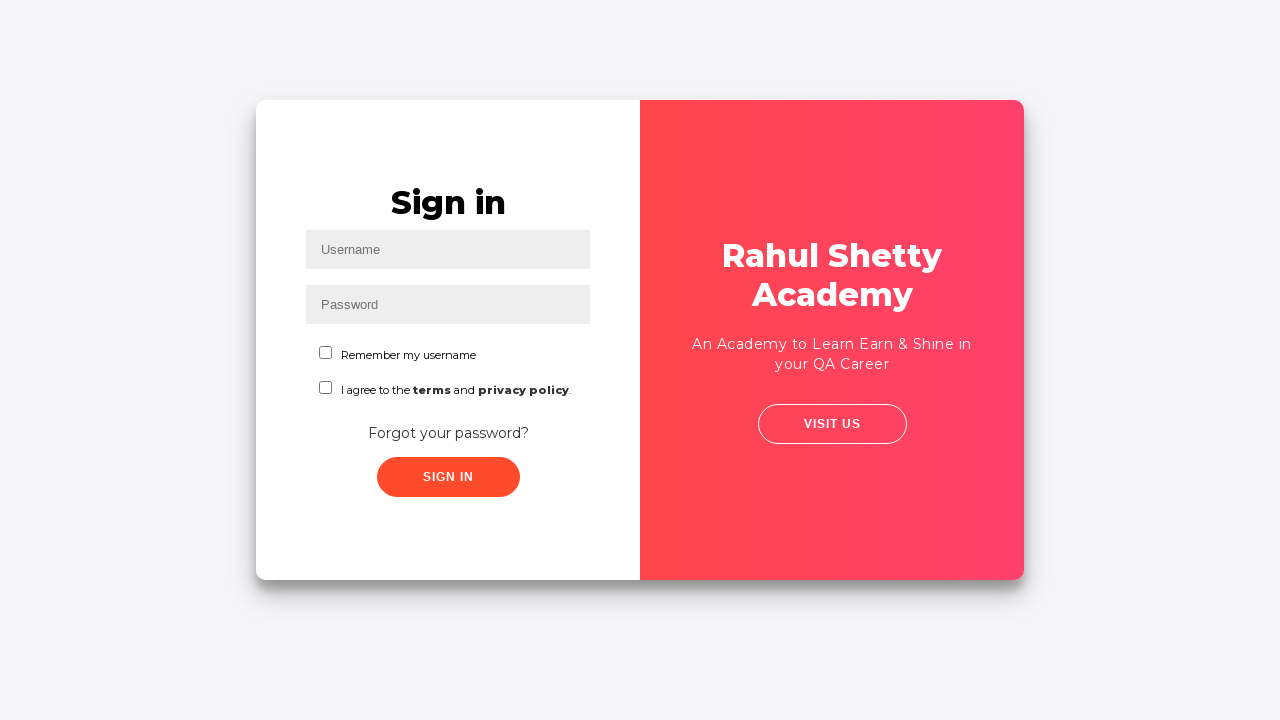